Tests if form elements are displayed and fills email textbox and education textarea when visible, clicks age radio button when enabled

Starting URL: https://automationfc.github.io/basic-form/

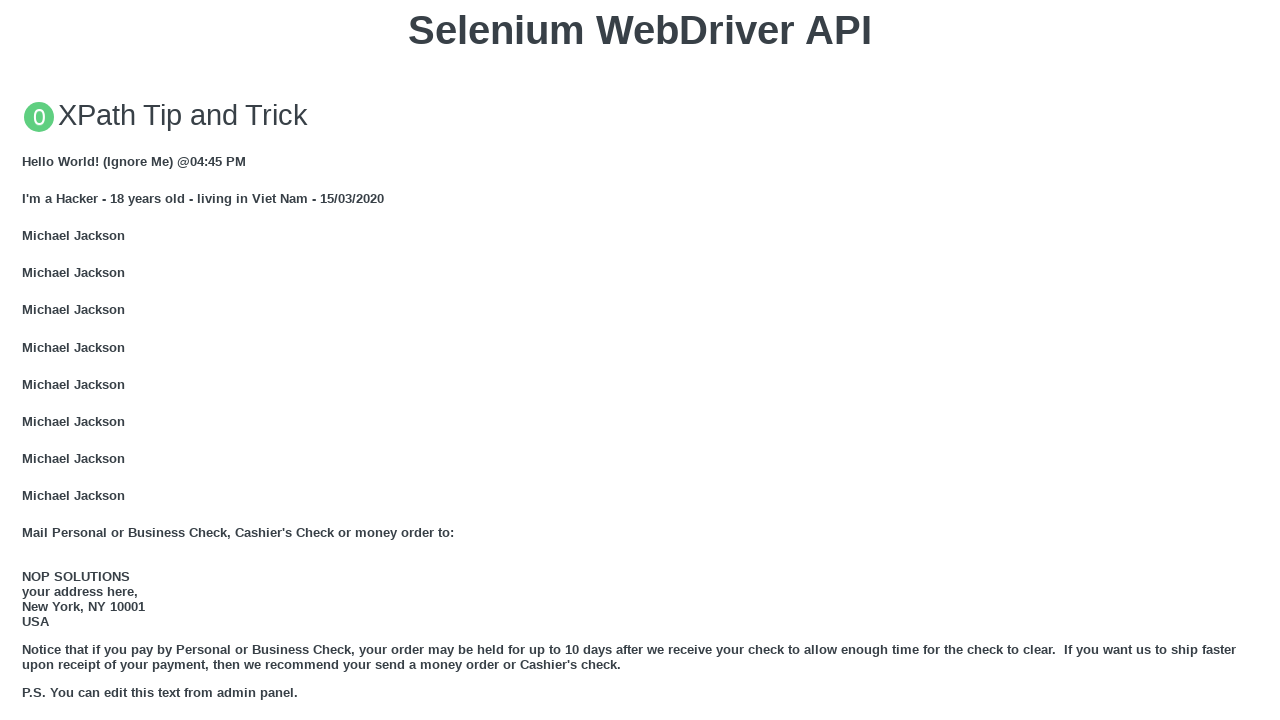

Email textbox is visible and filled with 'testuser@example.com' on #mail
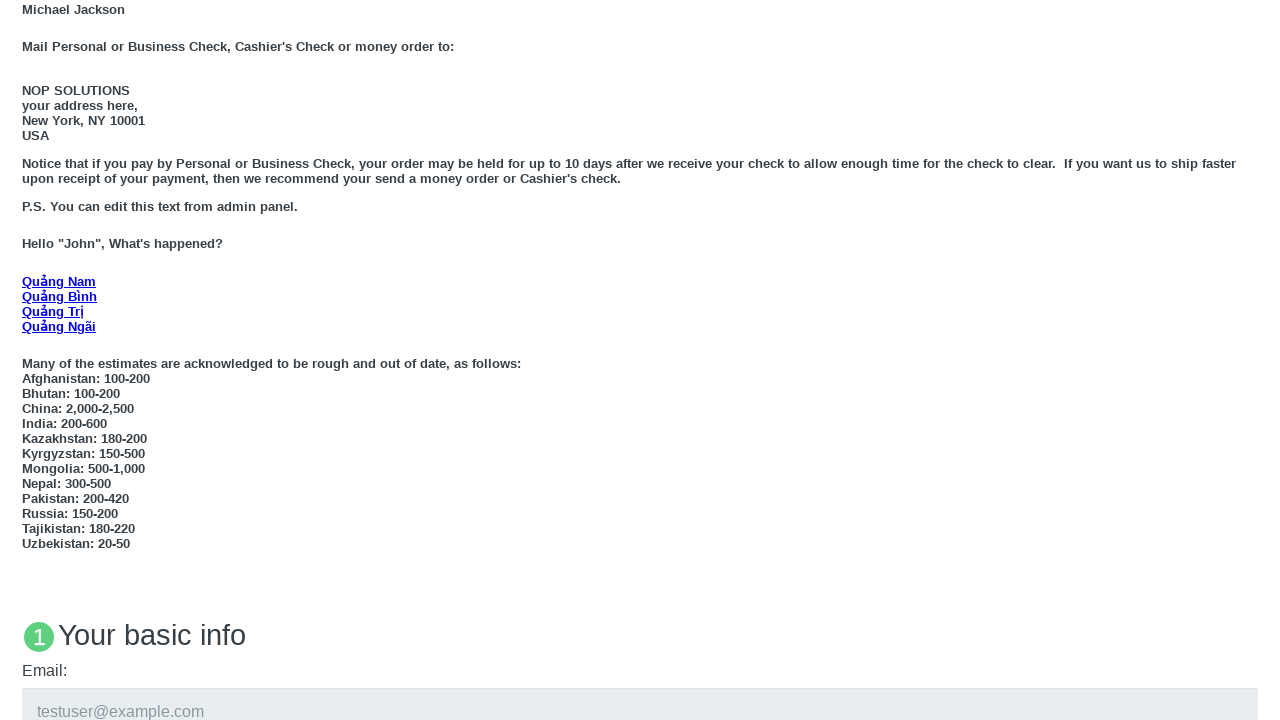

Age radio button 'under_18' is visible and clicked at (28, 360) on #under_18
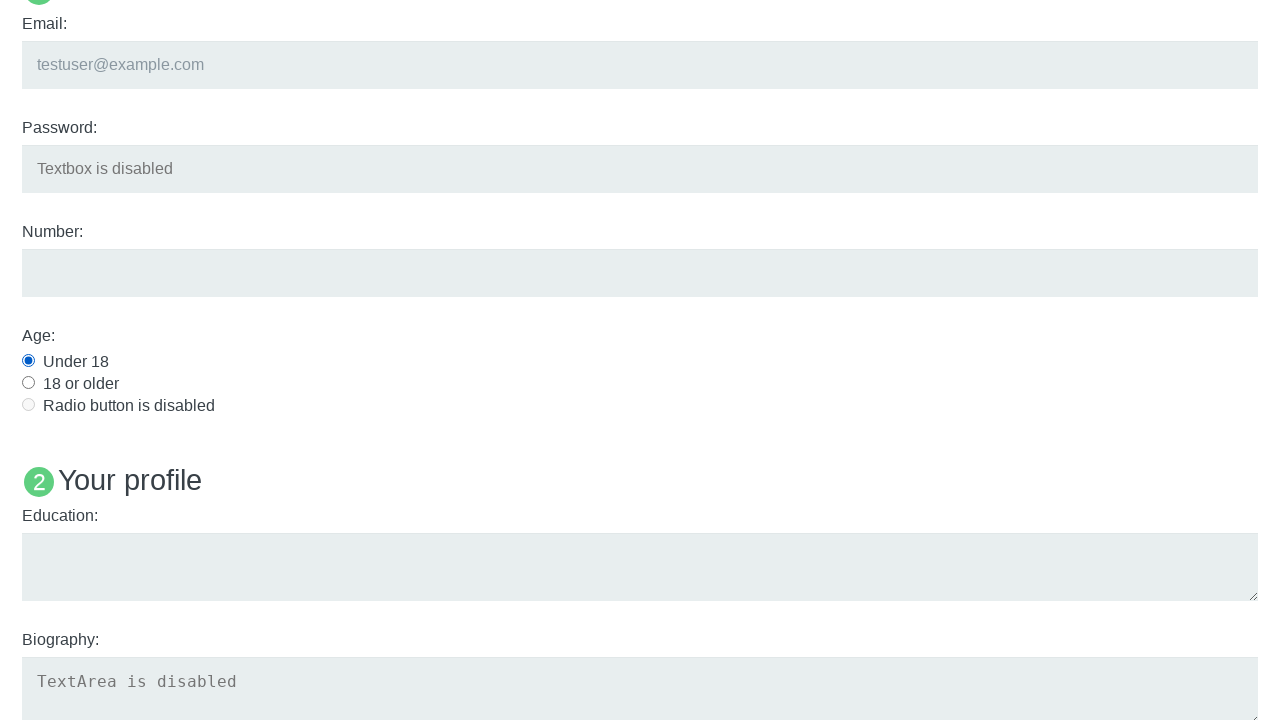

Education textarea is visible and filled with 'Test education background' on #edu
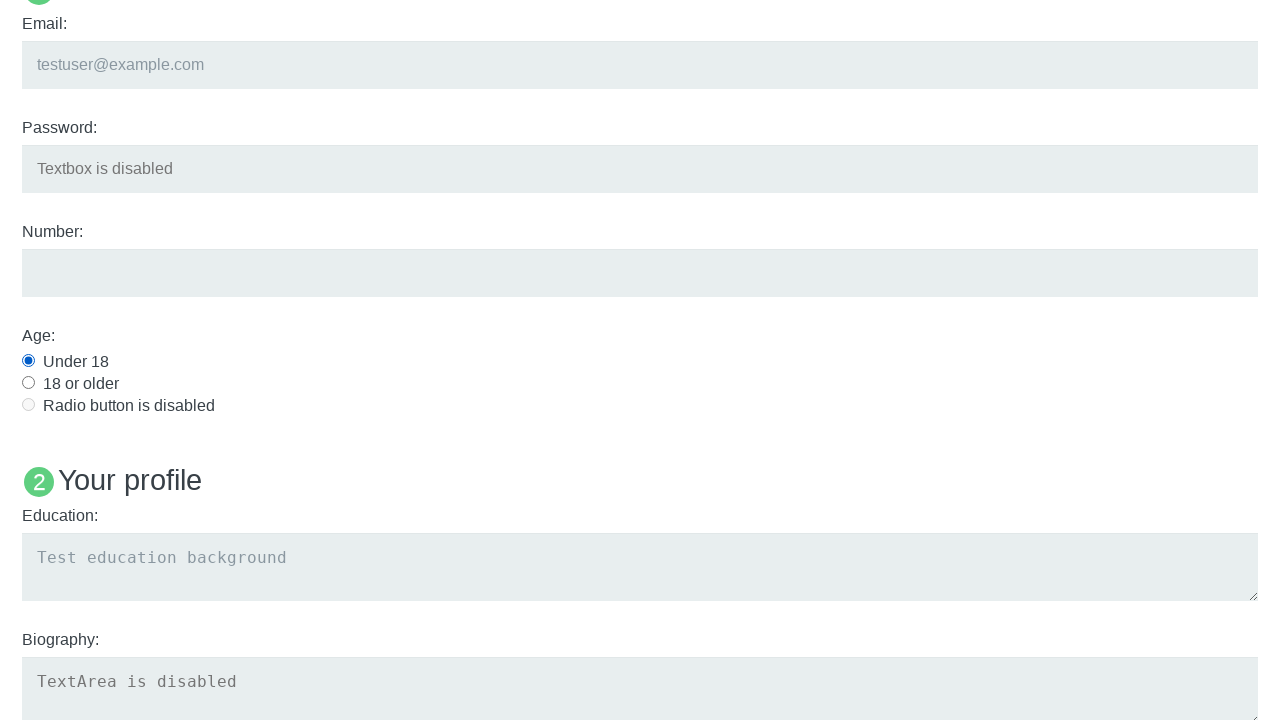

Verified that 'Name: User5' text is not visible
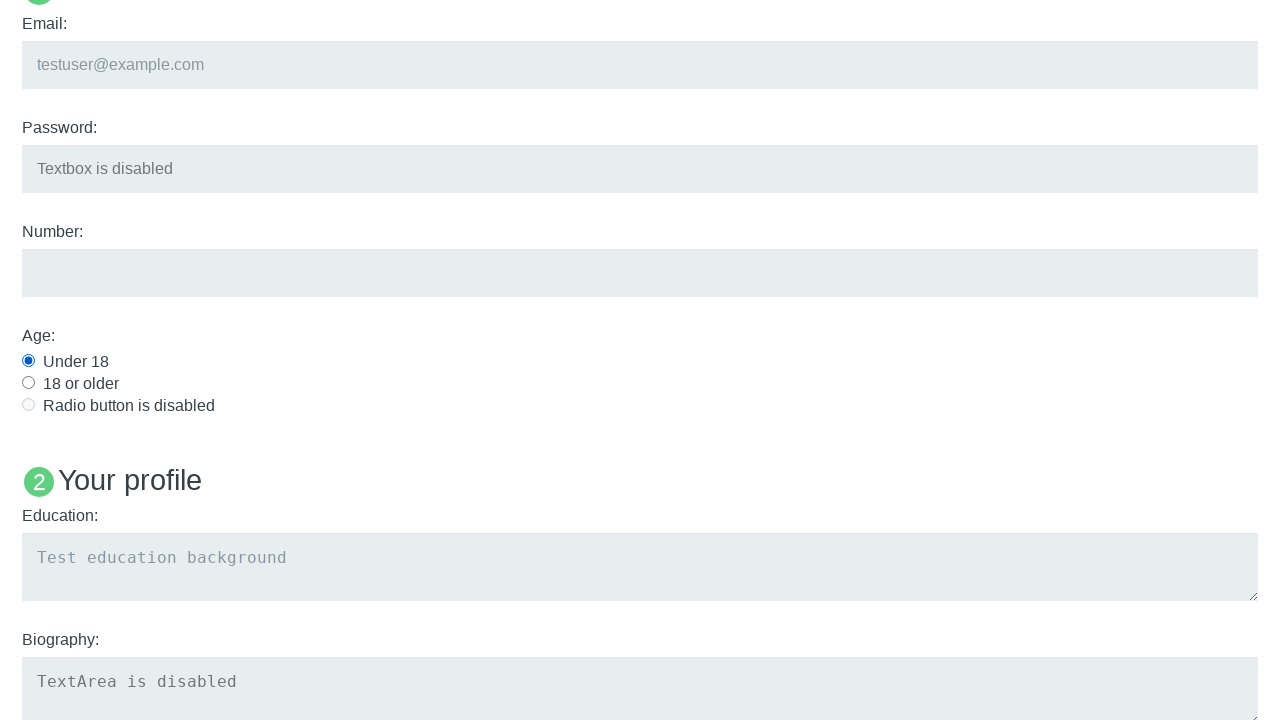

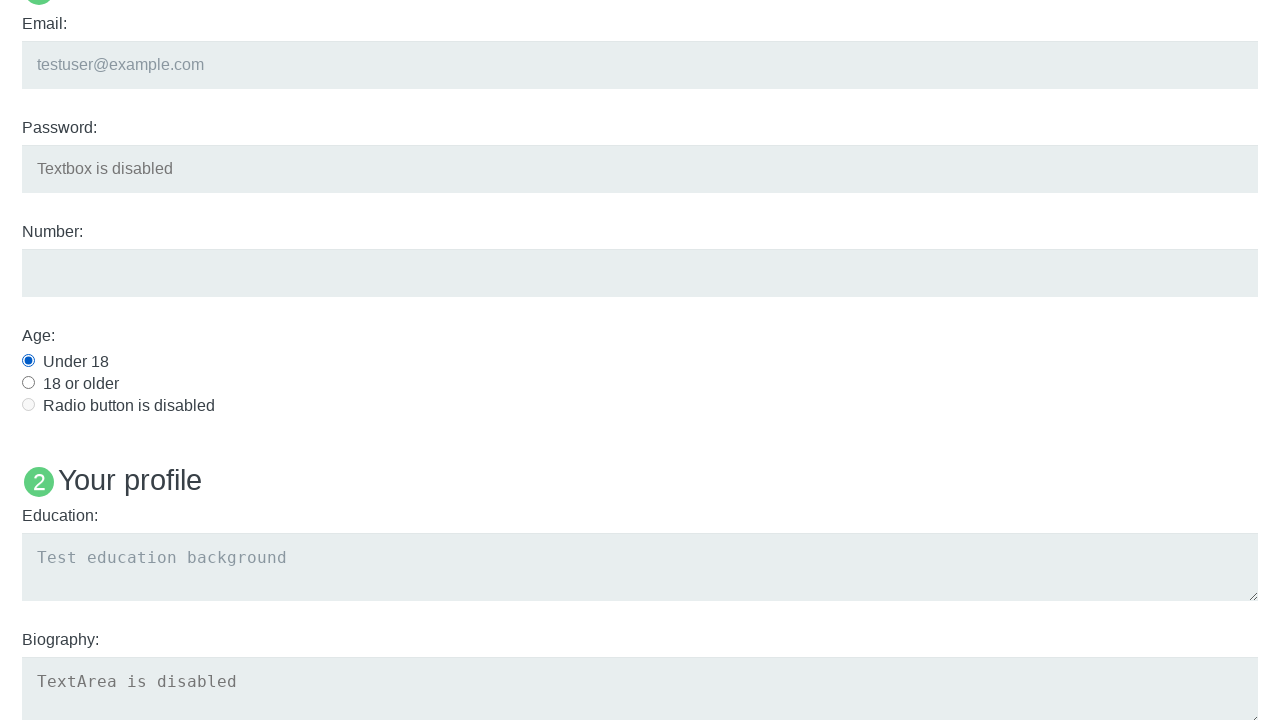